Tests various dropdown and select menu interactions on DemoQA select menu page by selecting options from different types of dropdown menus

Starting URL: https://demoqa.com/select-menu

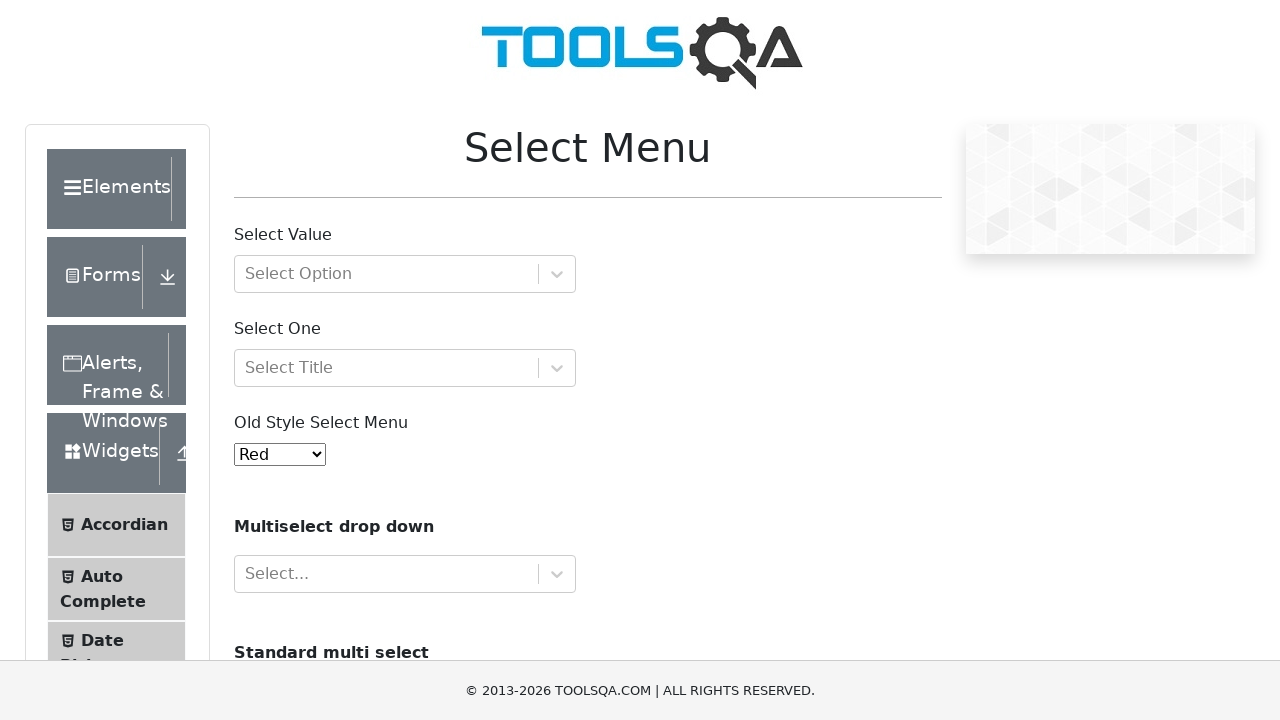

Filled title dropdown input with 'Other' on #react-select-3-input
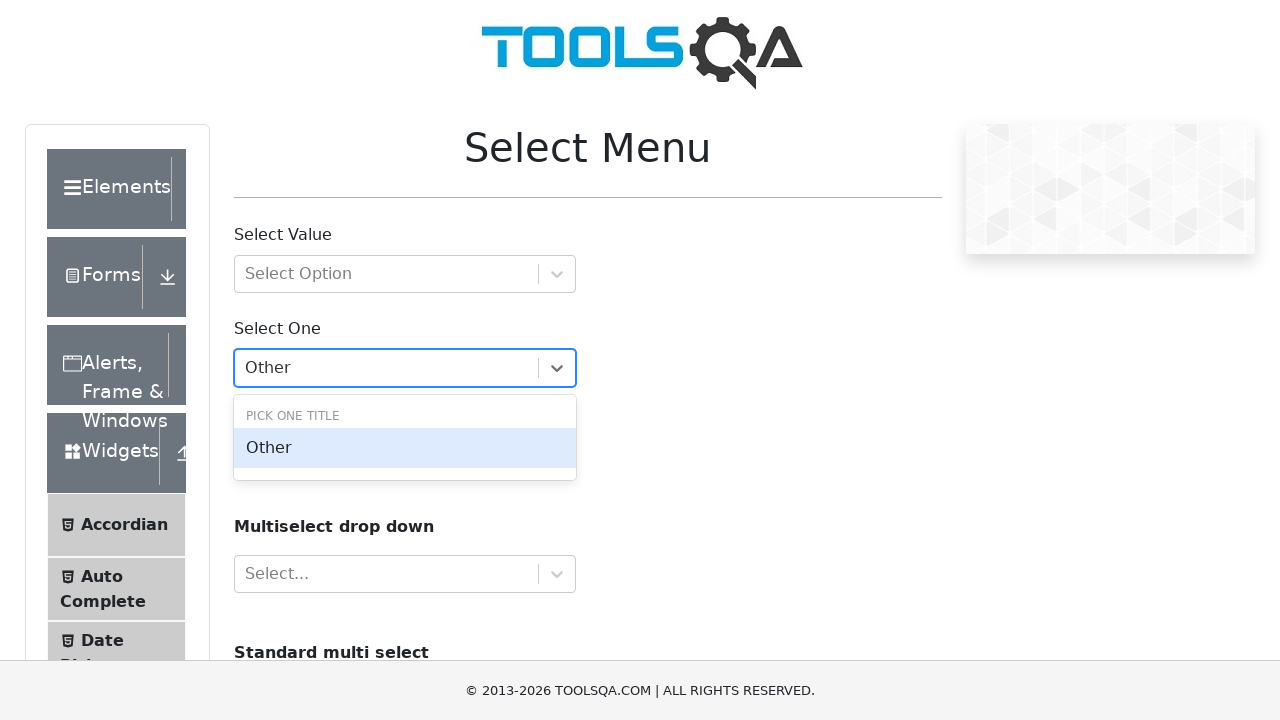

Pressed Enter to confirm title dropdown selection on #react-select-3-input
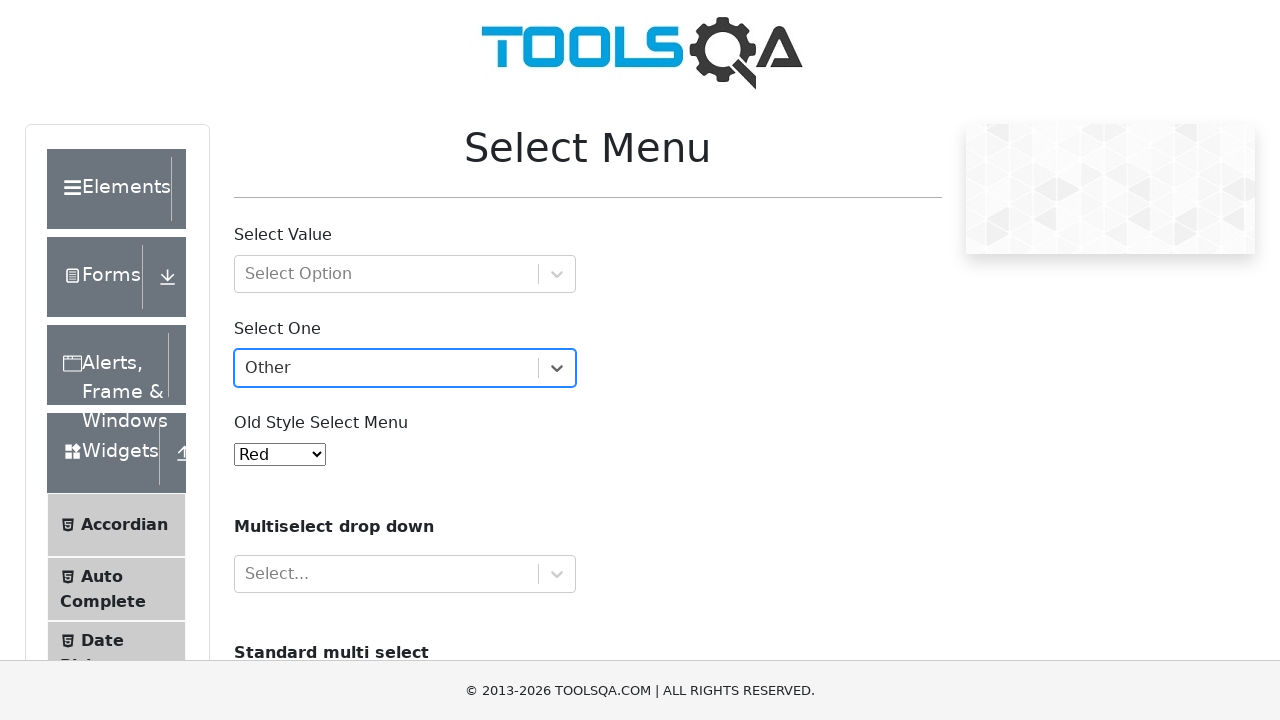

Filled value dropdown input with 'Group 2, option 1' on input#react-select-2-input
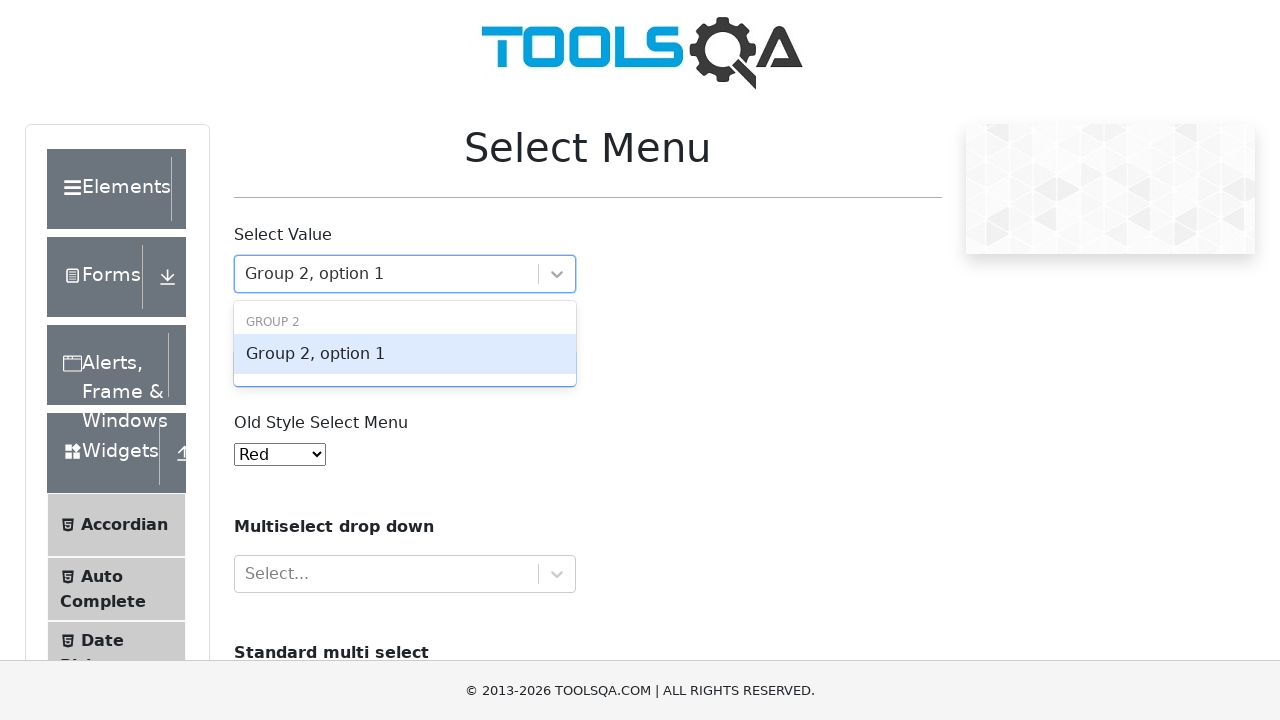

Pressed Enter to confirm value dropdown selection on input#react-select-2-input
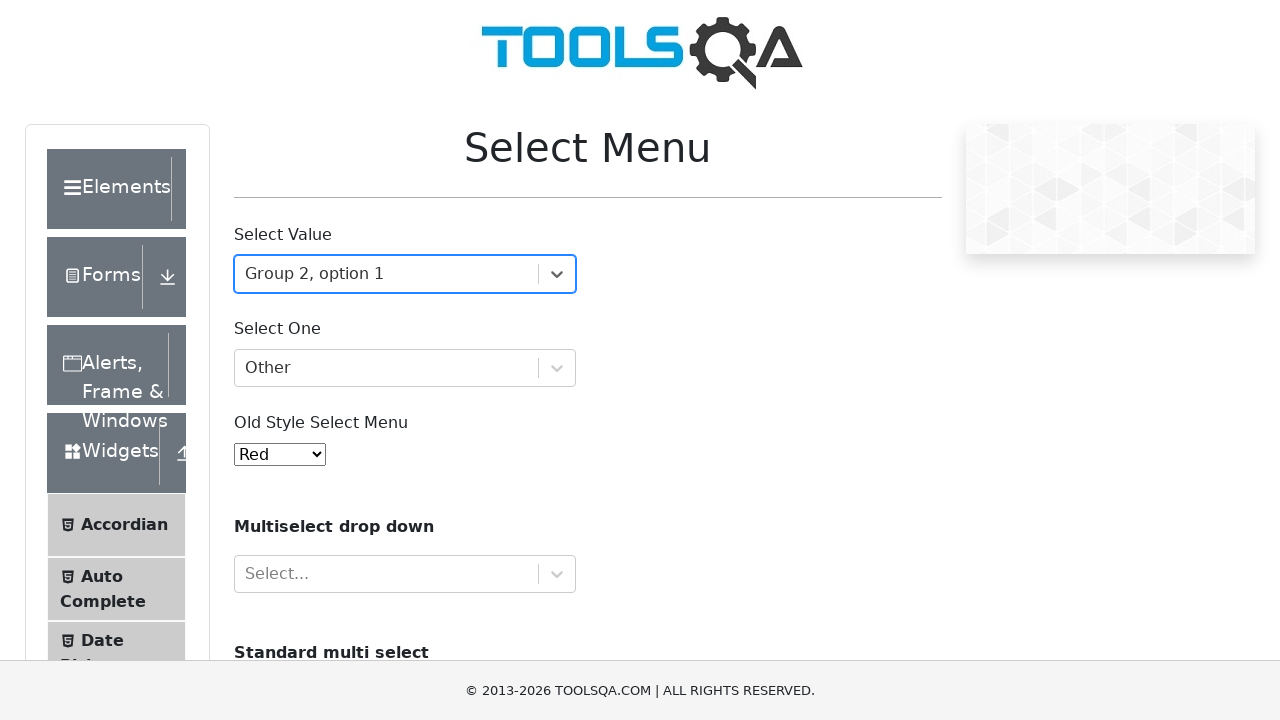

Selected 'red' from old style dropdown menu on select#oldSelectMenu
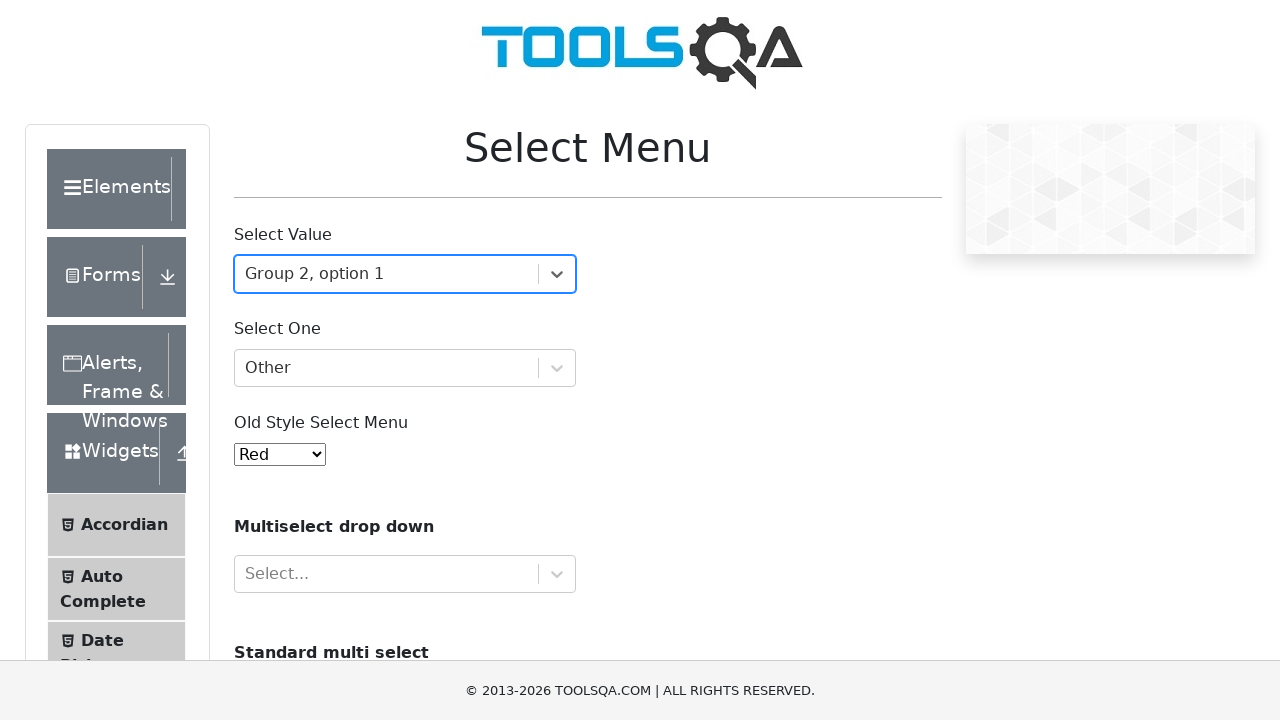

Filled multiselect dropdown input with 'black' on input#react-select-4-input
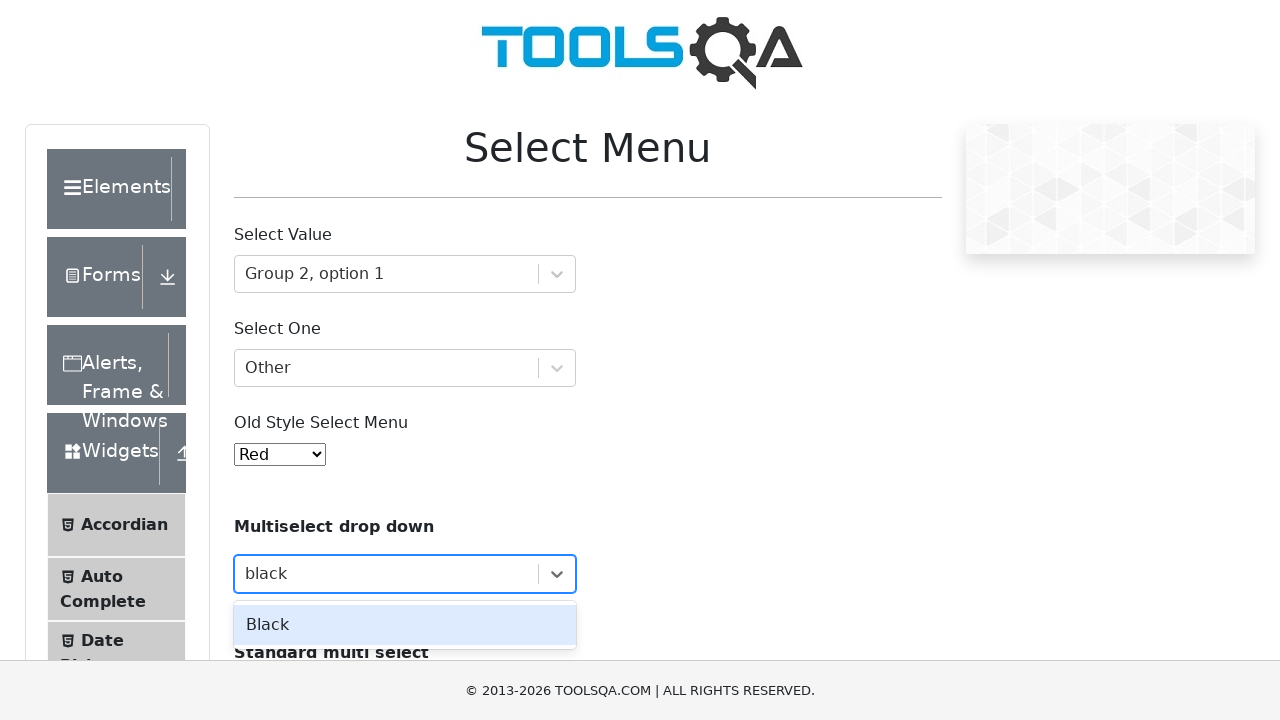

Pressed Enter to confirm multiselect dropdown selection on input#react-select-4-input
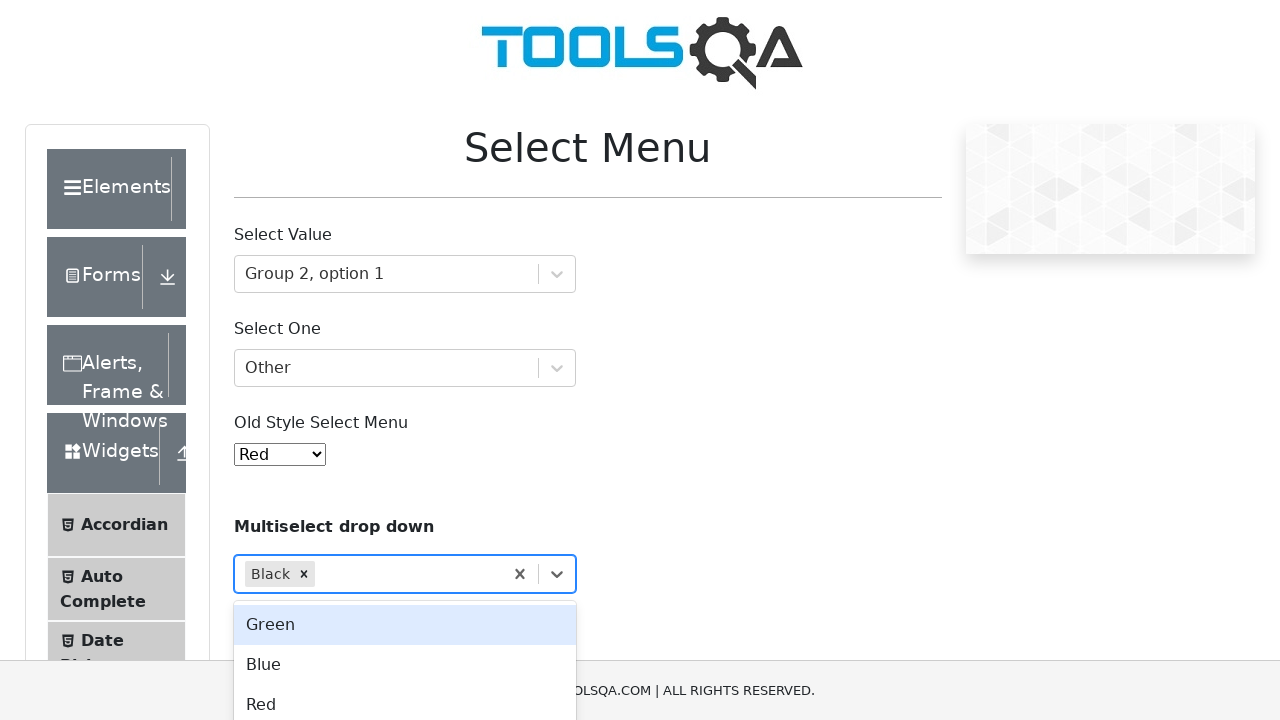

Clicked multiselect dropdown label to close the dropdown at (334, 526) on text=Multiselect drop down
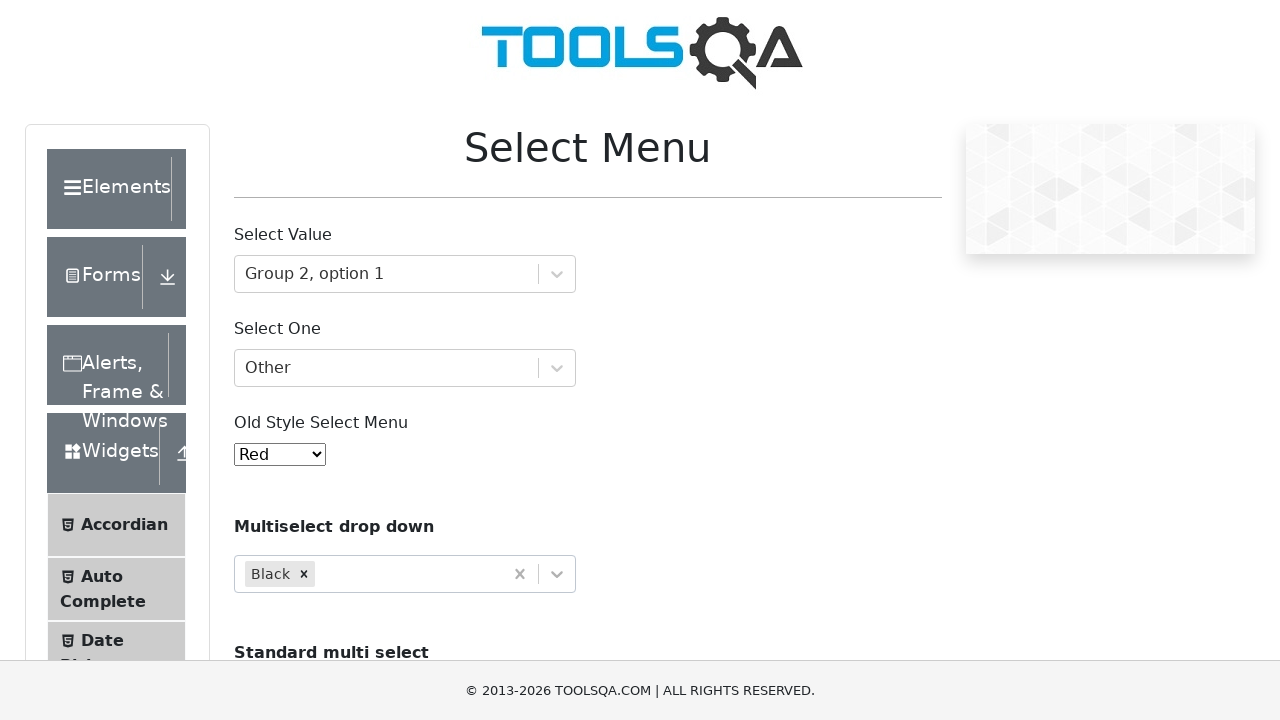

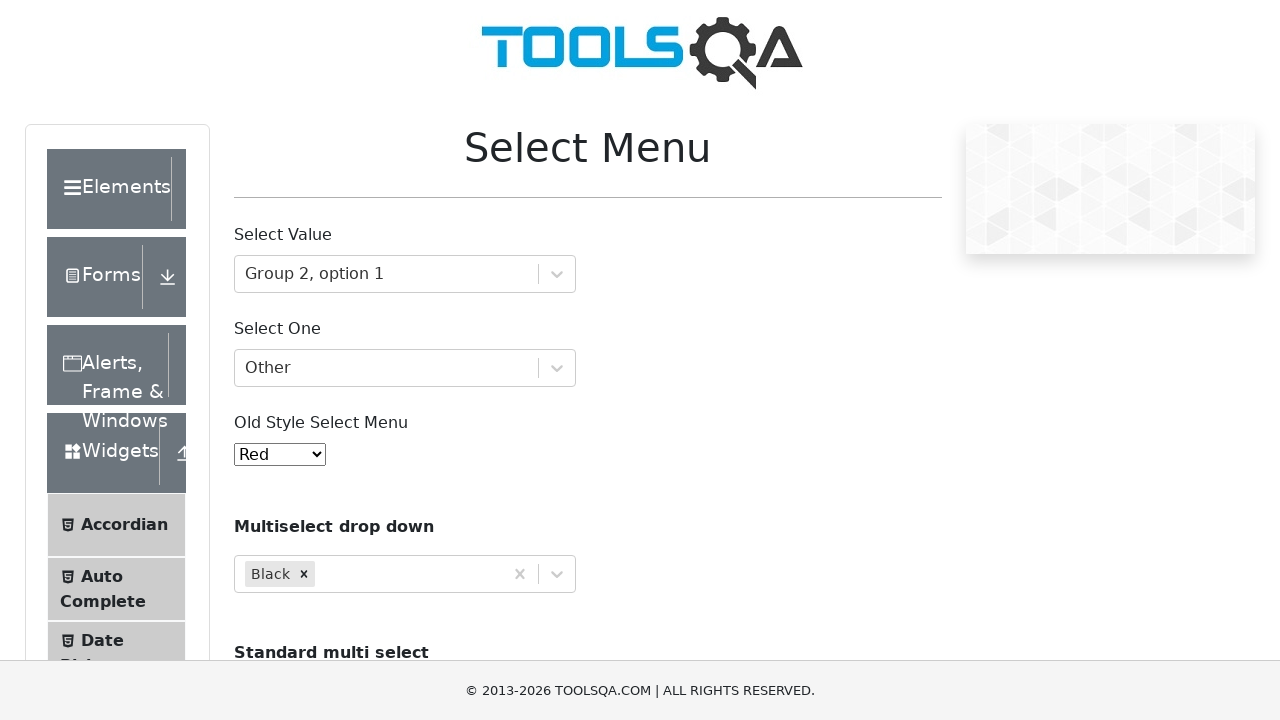